Tests user registration form by filling out all required fields including name, email, telephone, and password

Starting URL: https://naveenautomationlabs.com/opencart/index.php?route=account/register

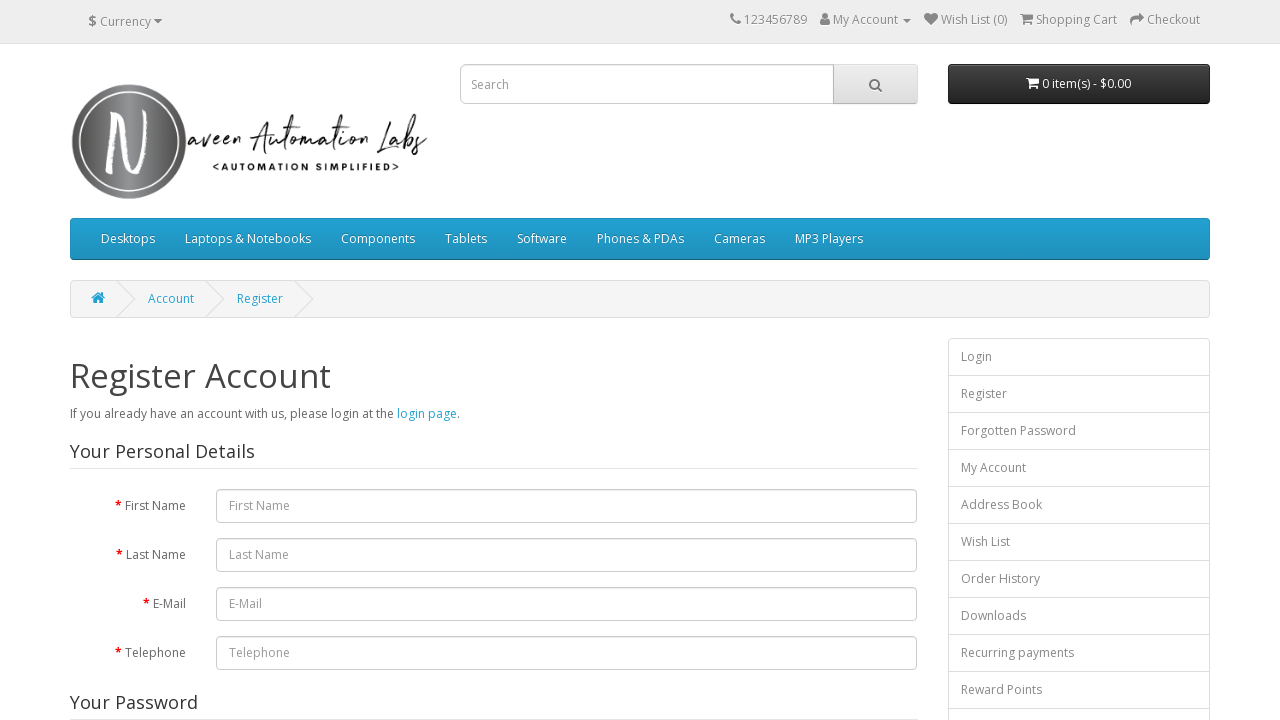

Navigated to user registration page
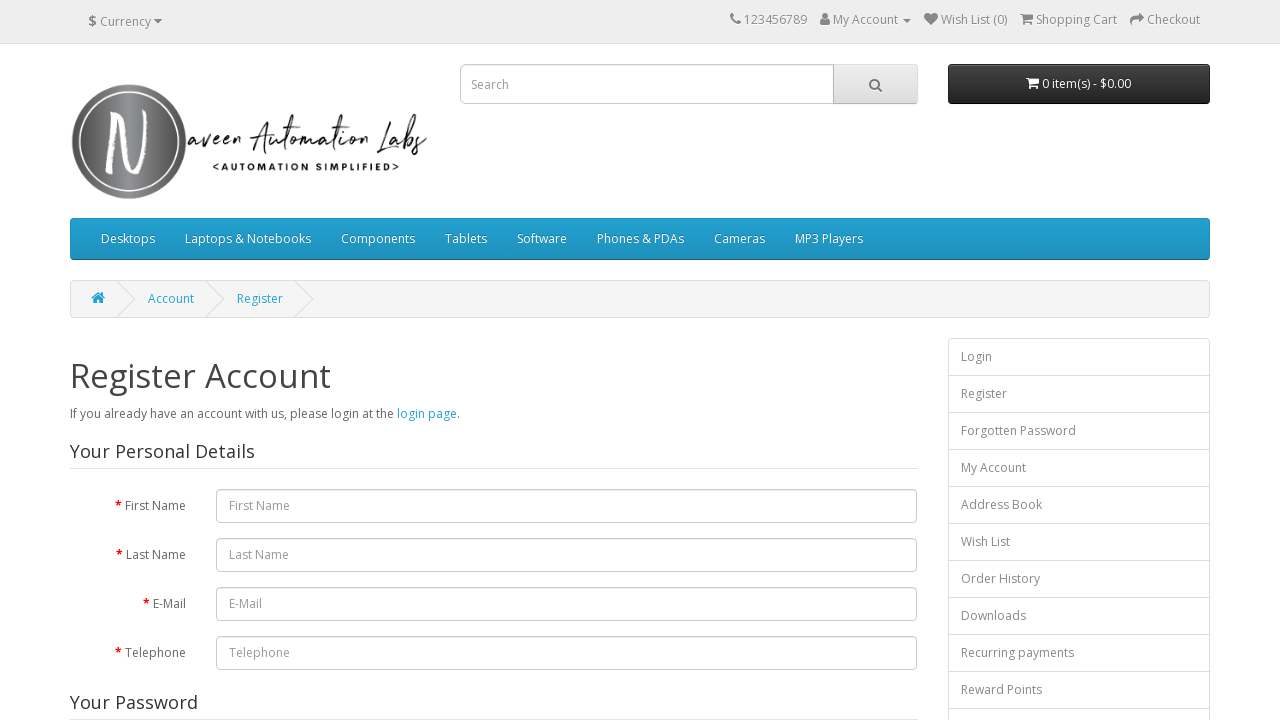

Filled first name field with 'Amrita' on #input-firstname
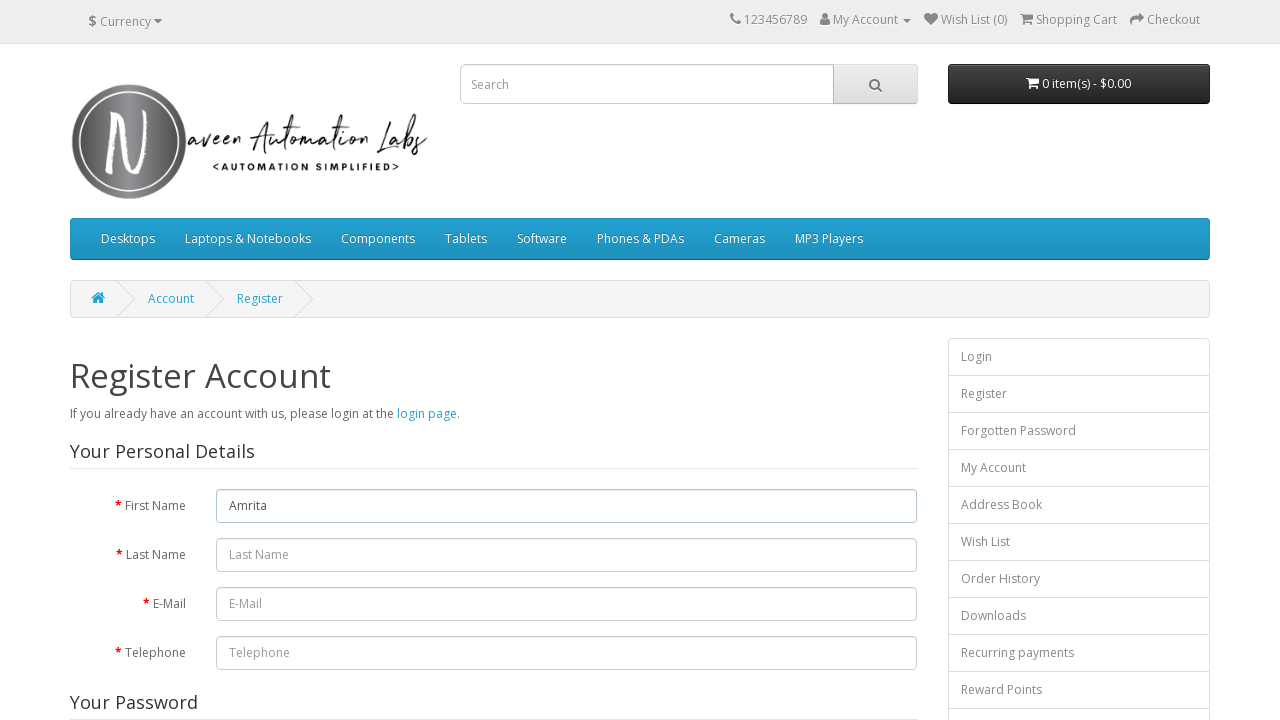

Filled last name field with 'Singh' on #input-lastname
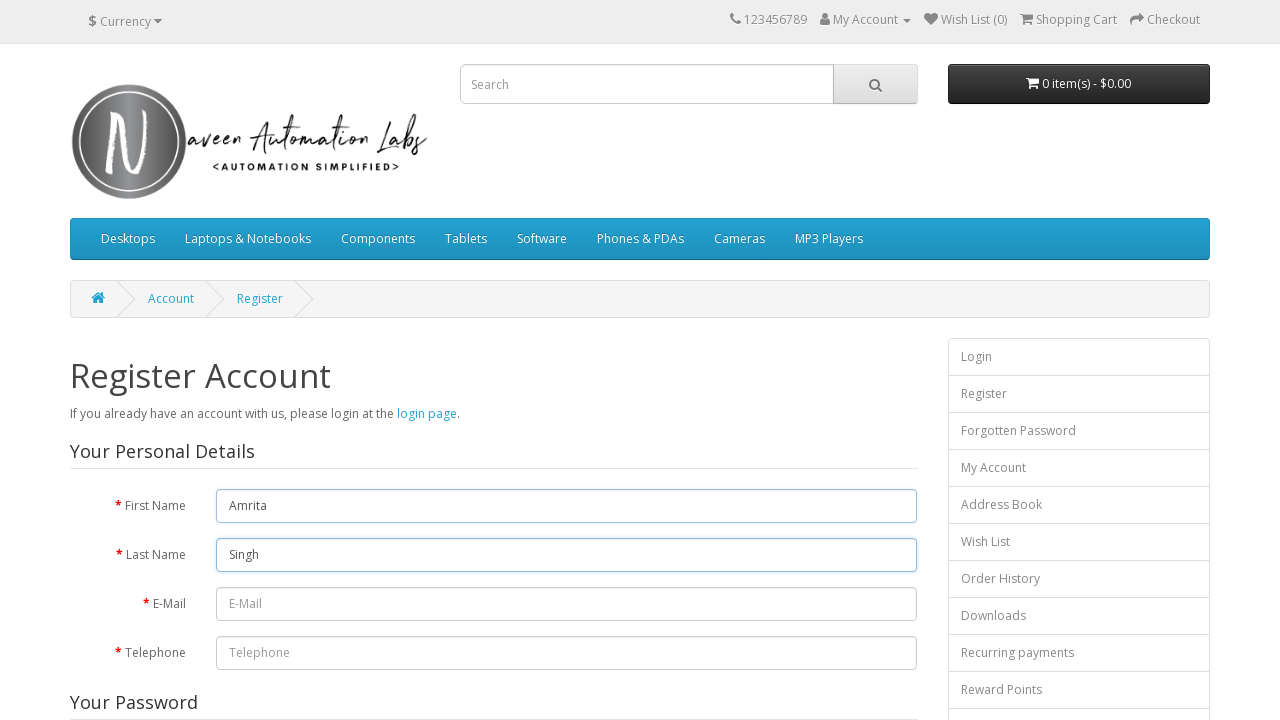

Filled email field with 'amrita.test@example.com' on #input-email
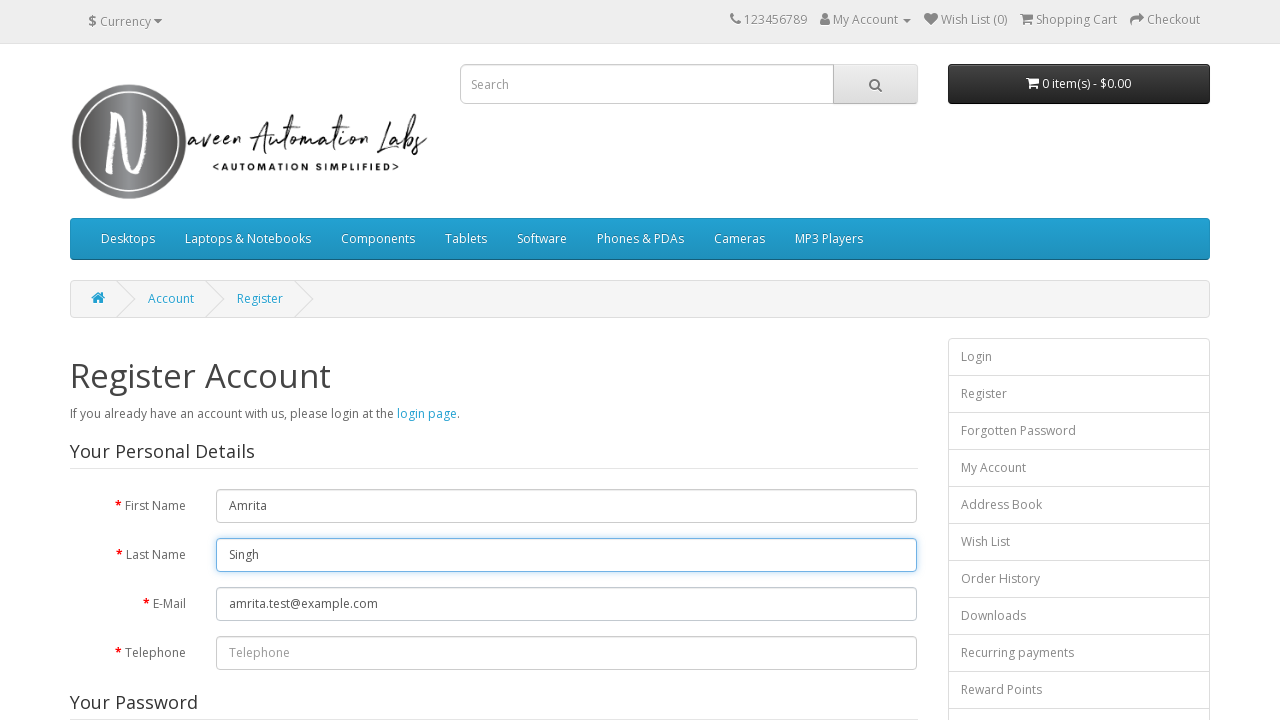

Filled telephone field with '7964122455' on #input-telephone
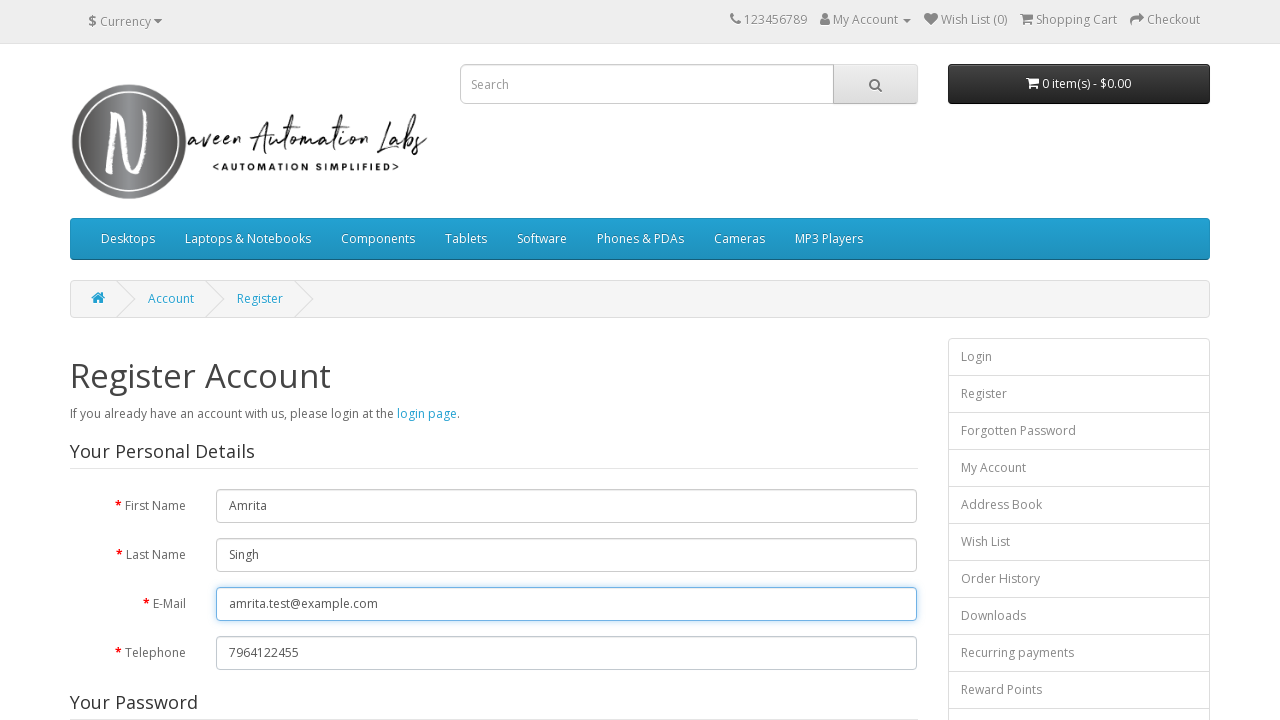

Filled password field with 'TestPass123!' on #input-password
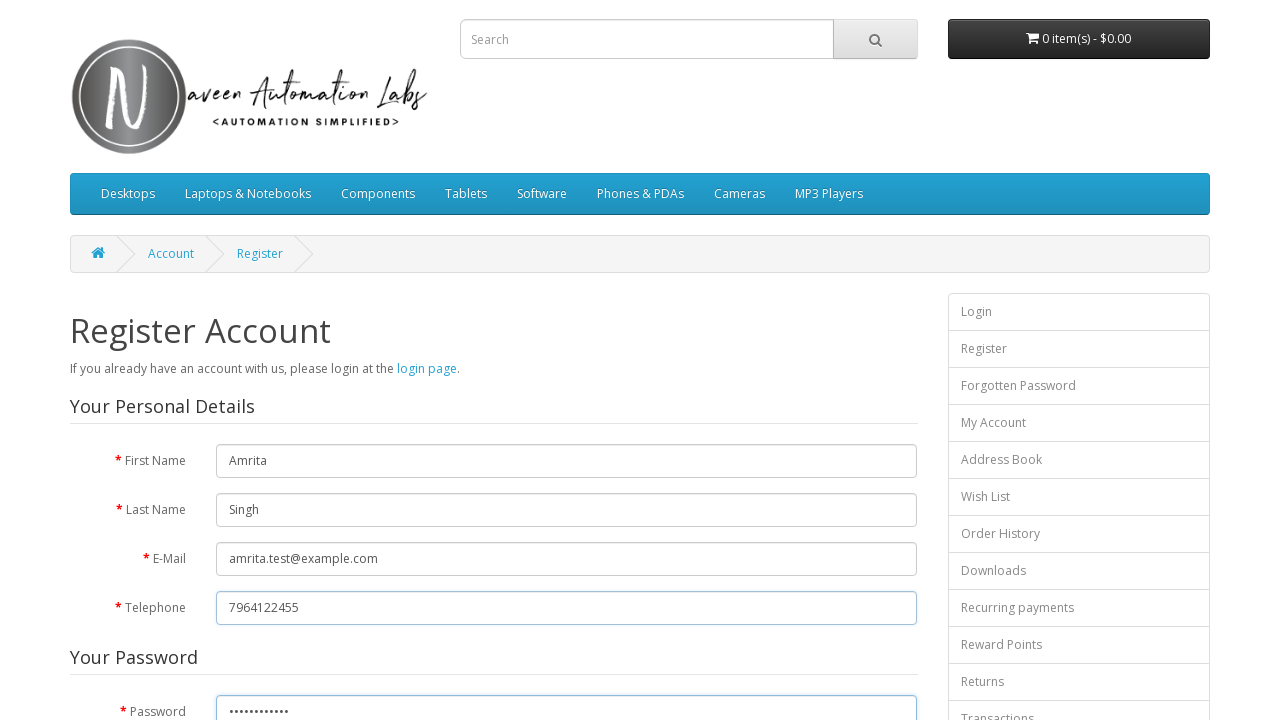

Filled confirm password field with 'TestPass123!' on #input-confirm
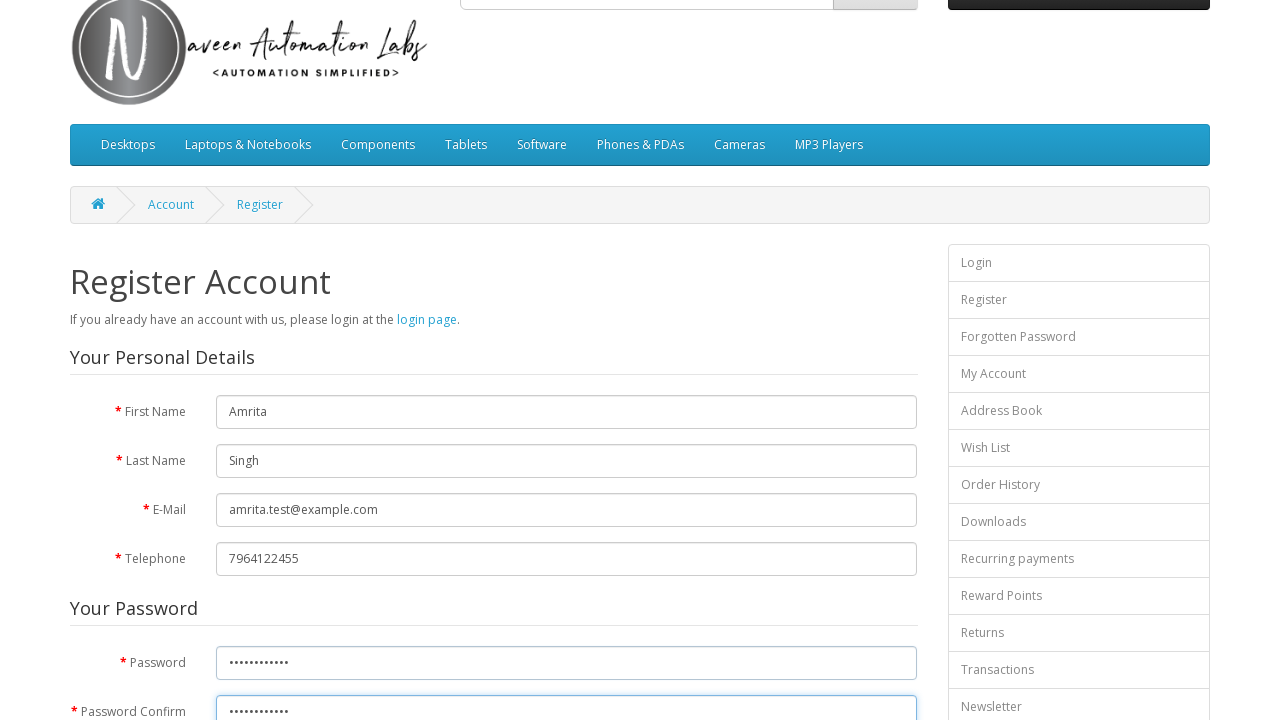

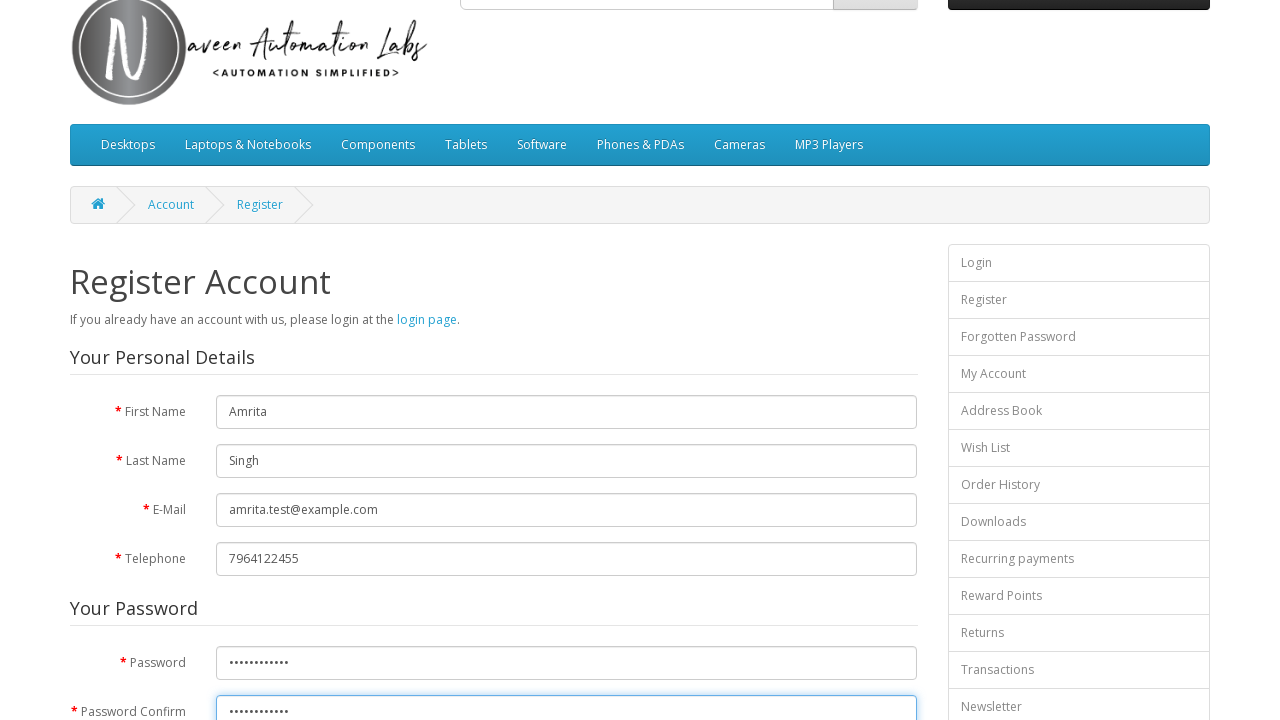